Tests adding Beetroot to cart and verifies the button text changes to "ADDED"

Starting URL: https://rahulshettyacademy.com/seleniumPractise/#/

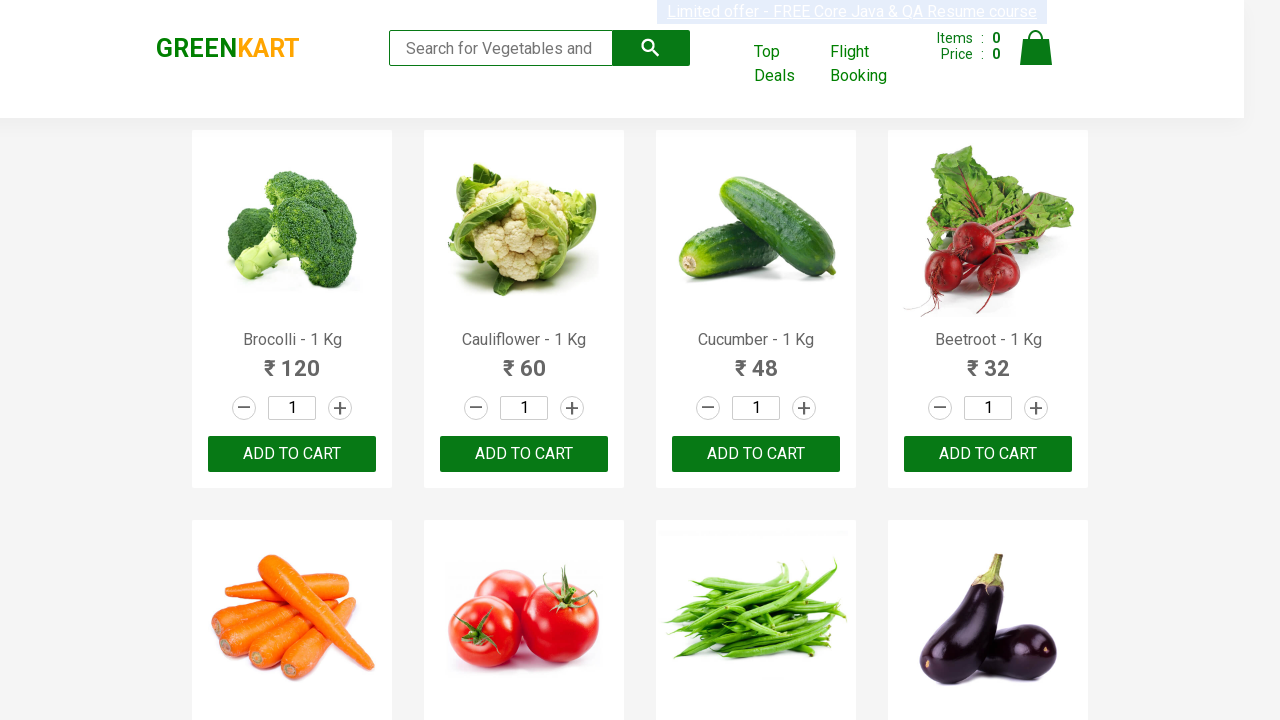

Navigated to Rahul Shetty Academy Selenium Practice page
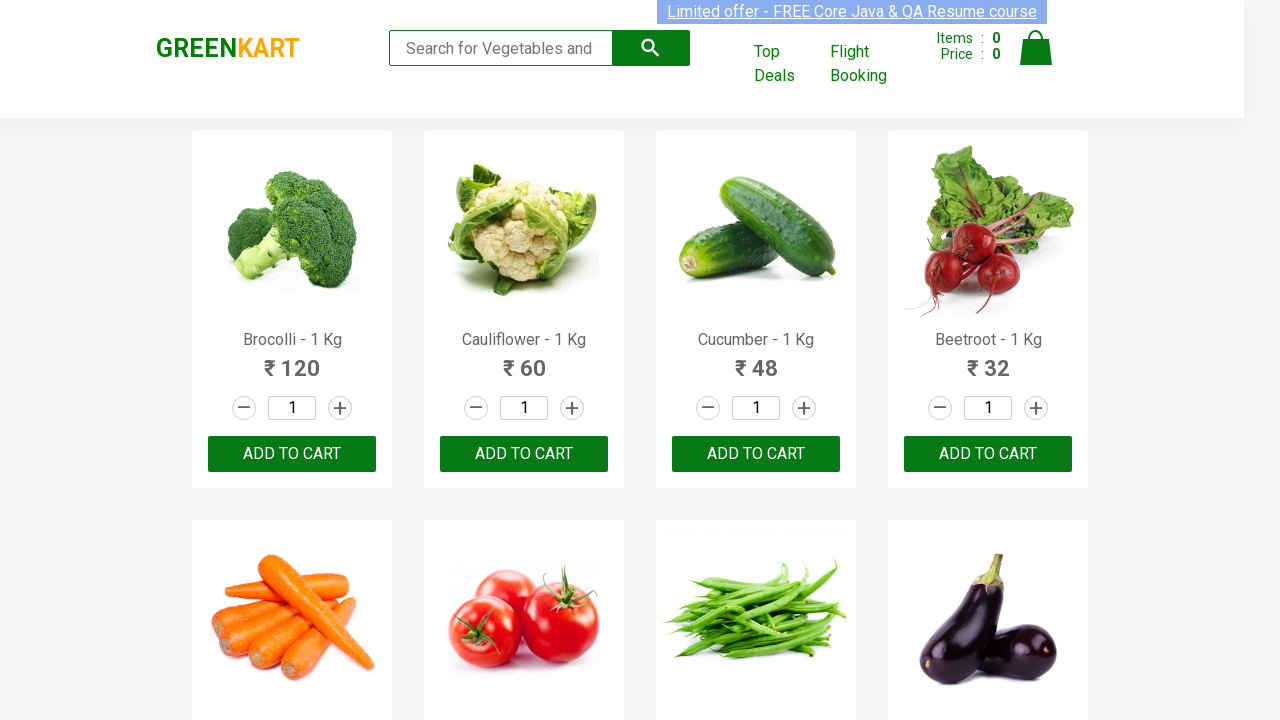

Clicked 'Add to Cart' button for Beetroot at (988, 454) on xpath=//img[@alt='Beetroot - 1 Kg']/following::button[1]
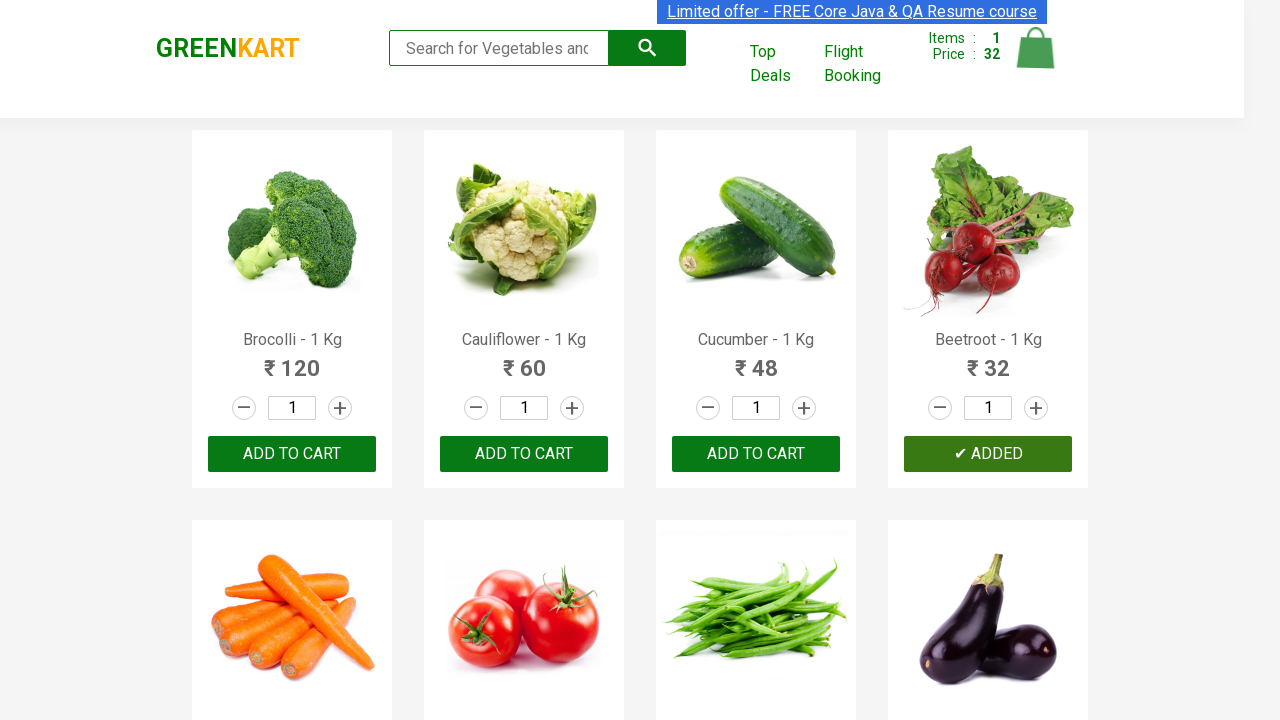

Waited 2000ms for button text to update
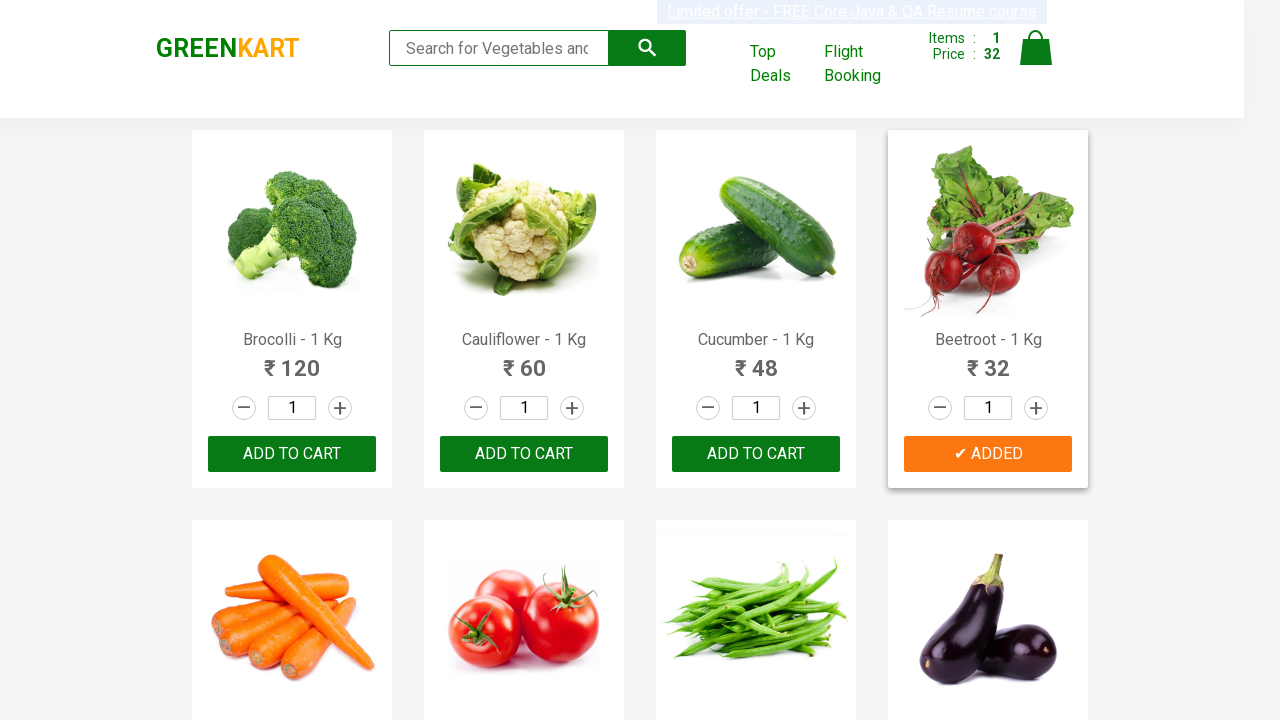

Located the Beetroot 'Add to Cart' button to verify status
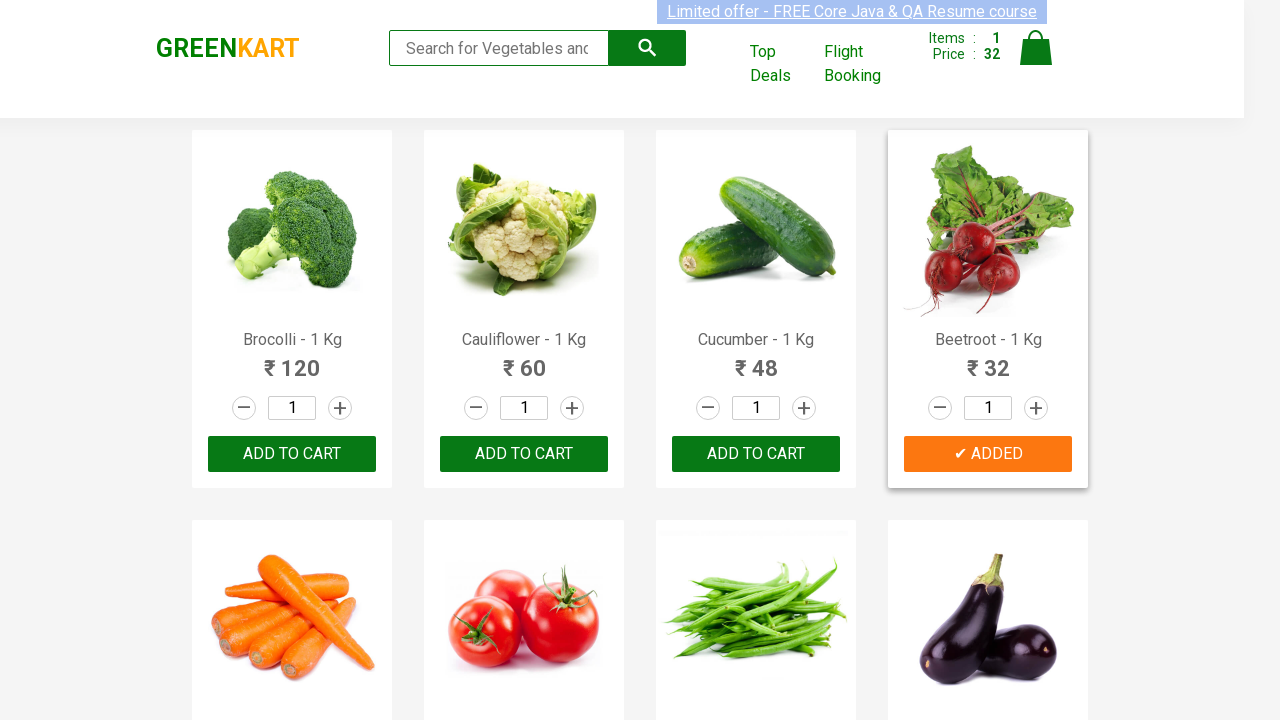

Verified that button text changed to 'ADDED'
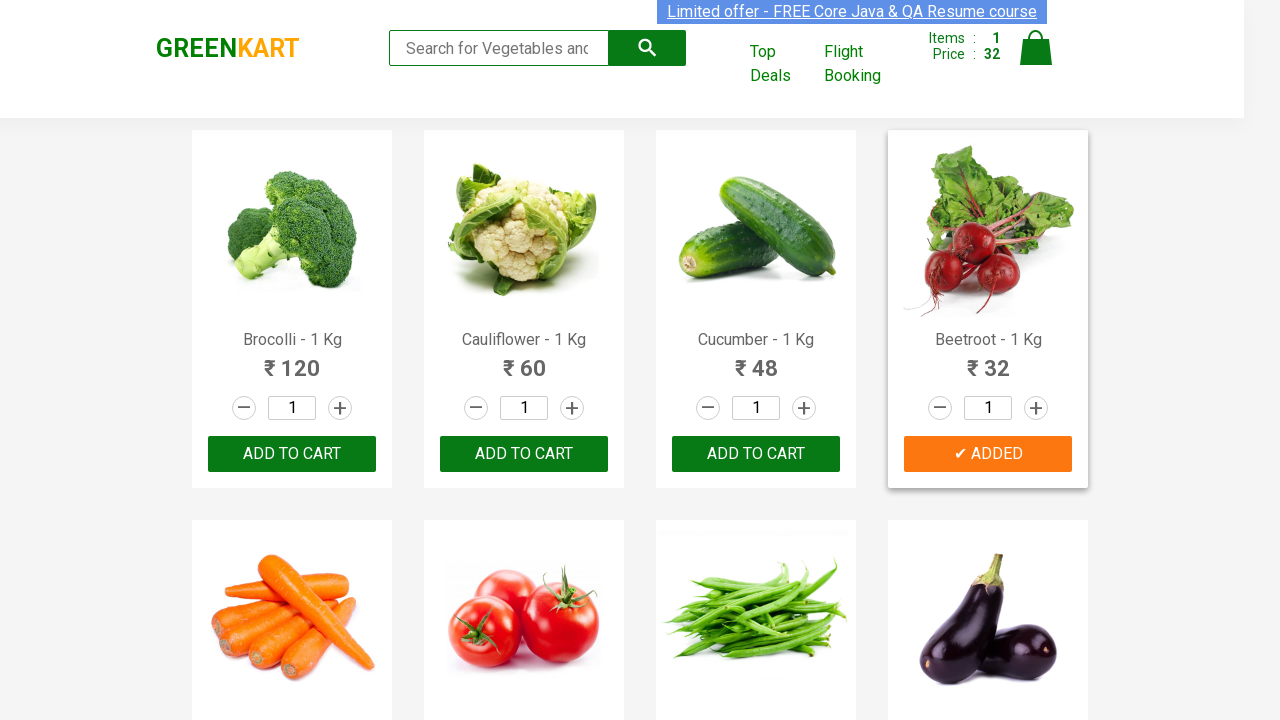

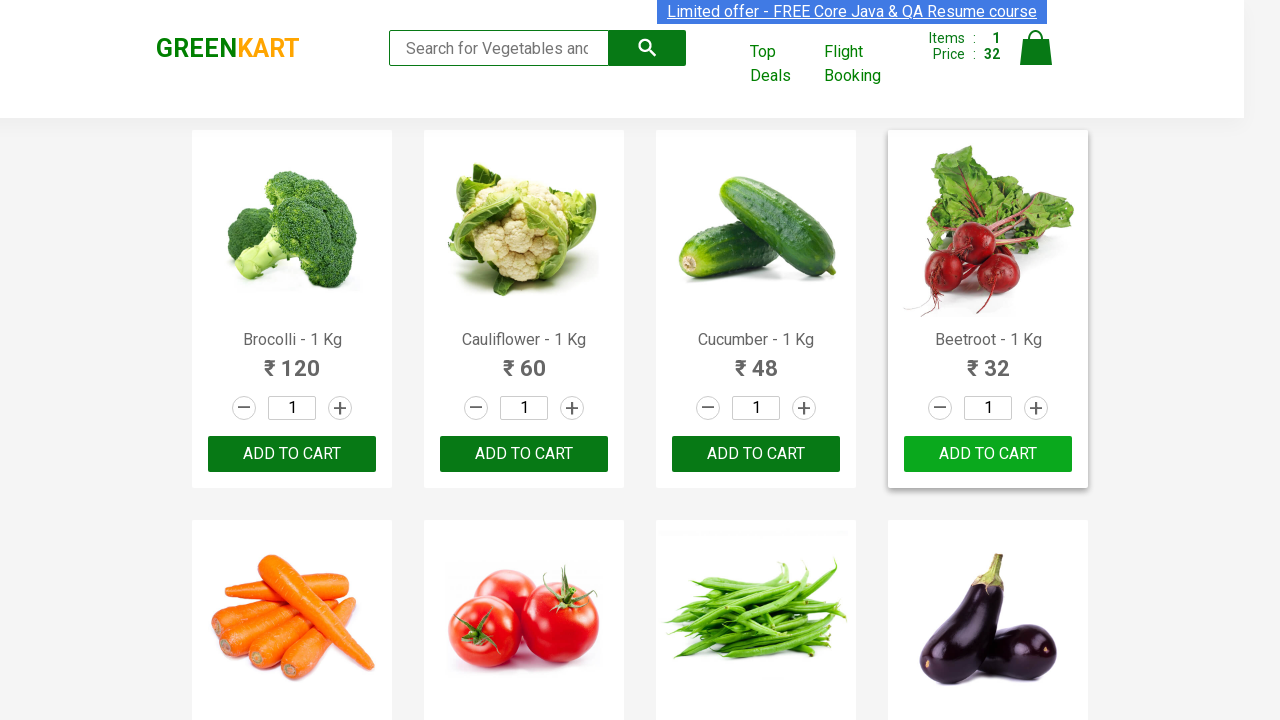